Tests autocomplete/suggestive dropdown functionality by typing "ind" and selecting "India" from the dropdown suggestions

Starting URL: https://rahulshettyacademy.com/dropdownsPractise/

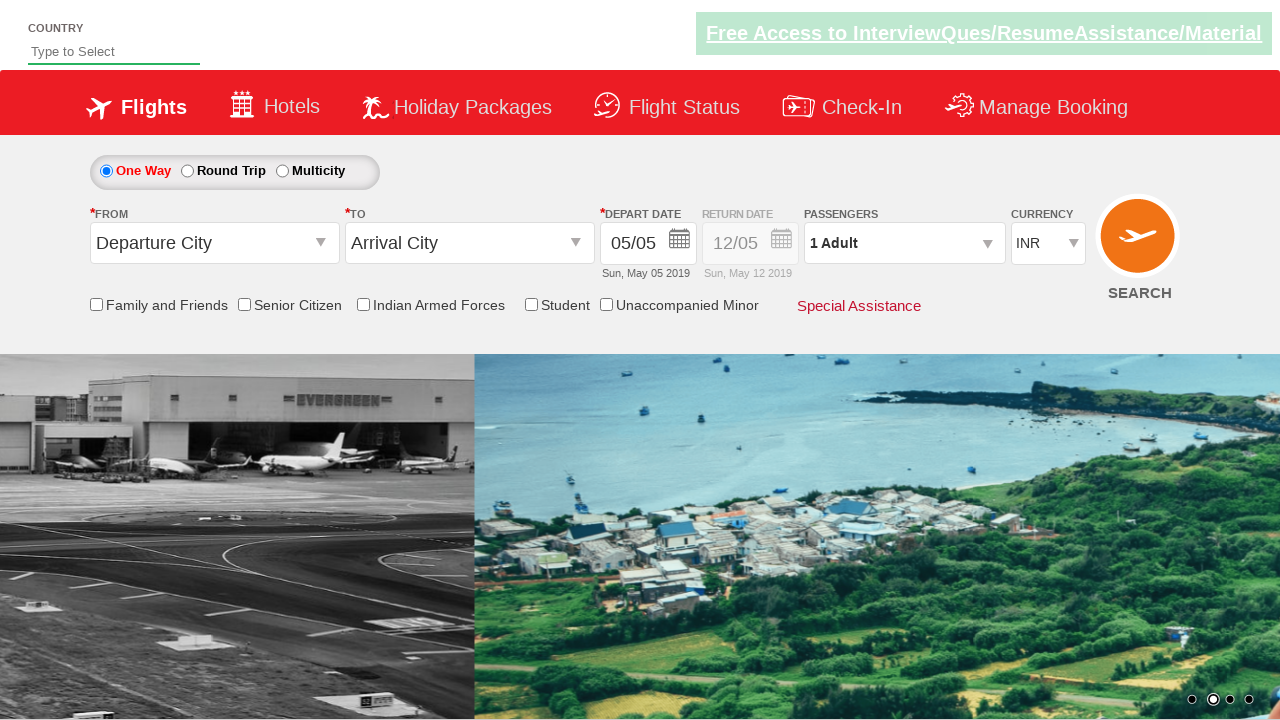

Clicked on country textbox to focus it at (114, 52) on #autosuggest
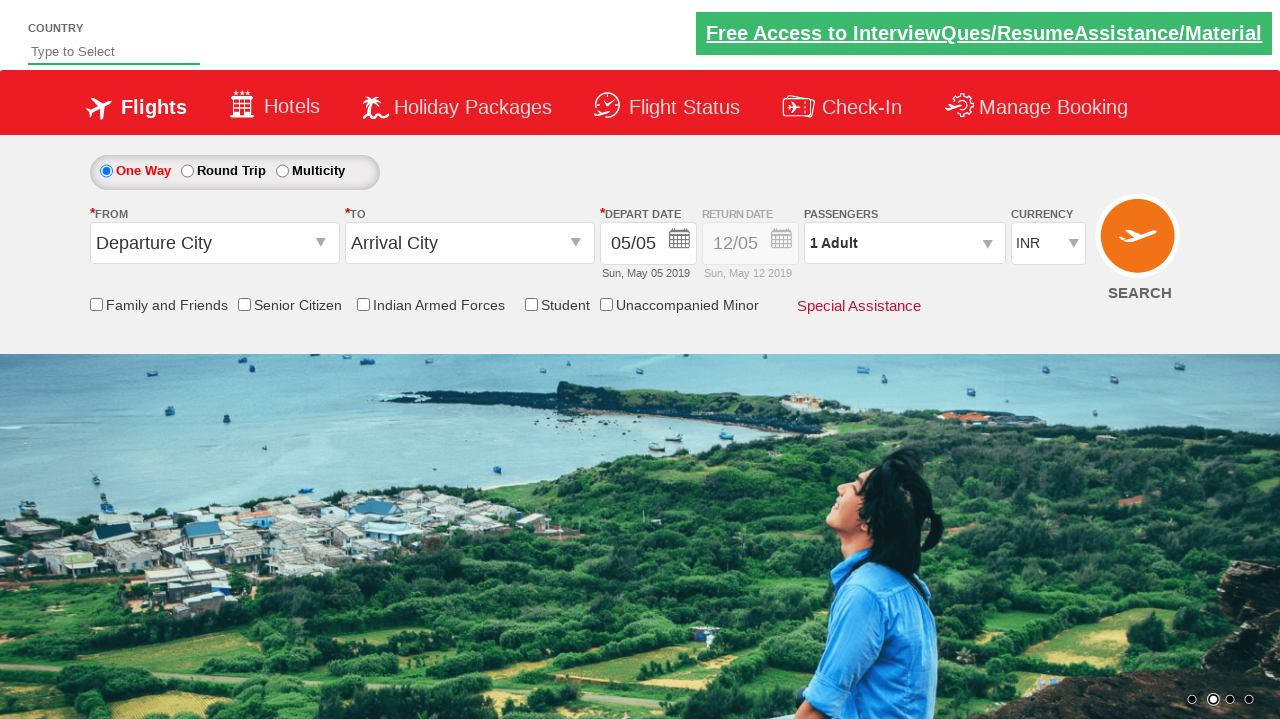

Typed 'ind' to trigger dropdown suggestions on #autosuggest
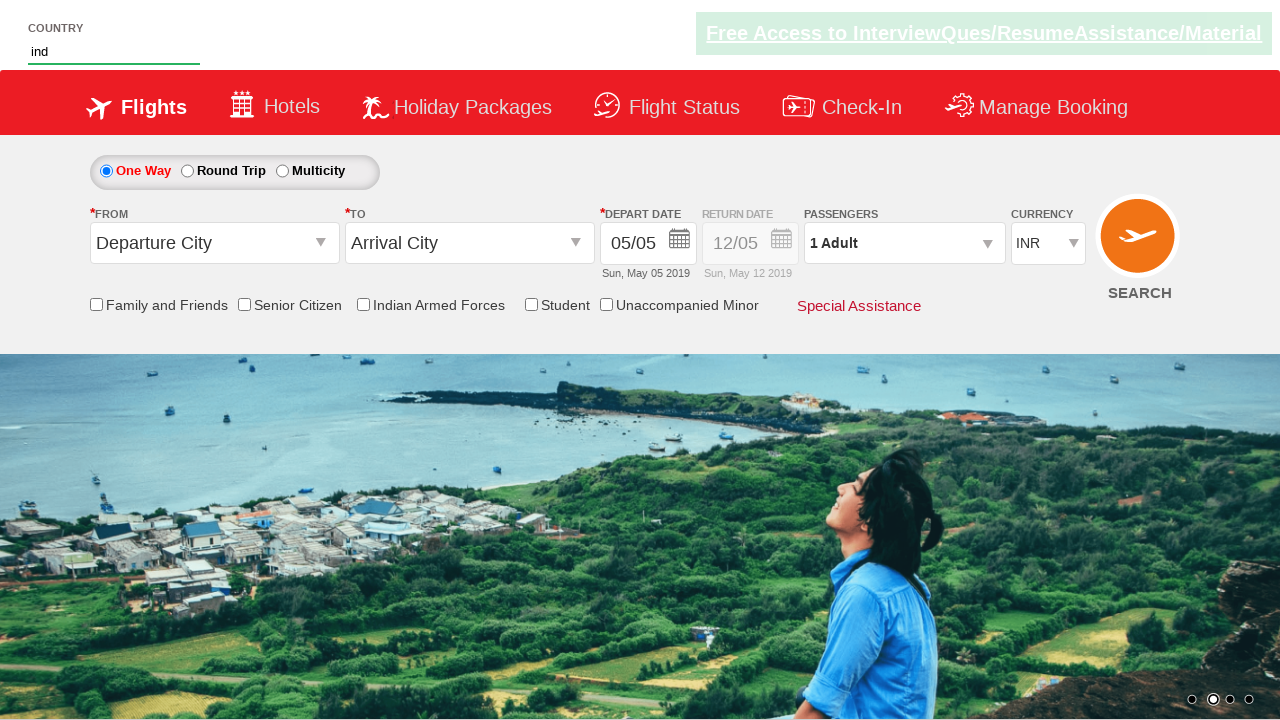

Dropdown suggestions loaded
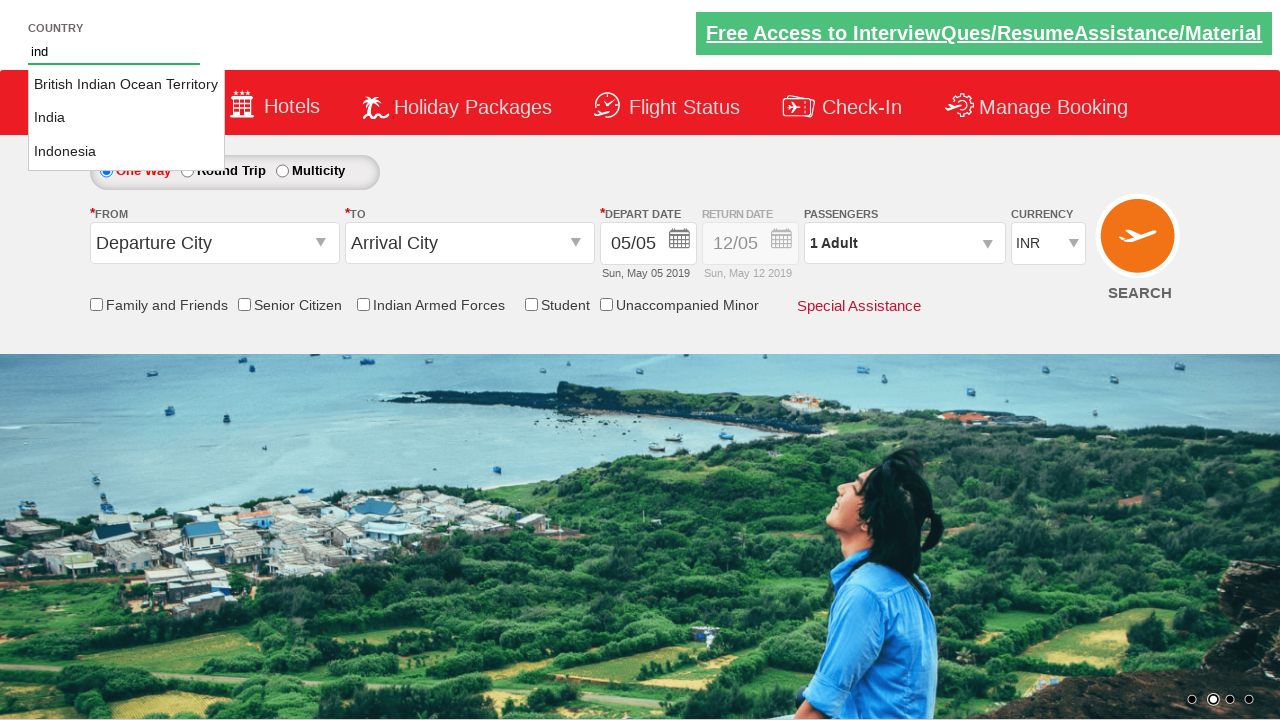

Selected 'India' from dropdown suggestions at (126, 118) on li.ui-menu-item > a >> nth=1
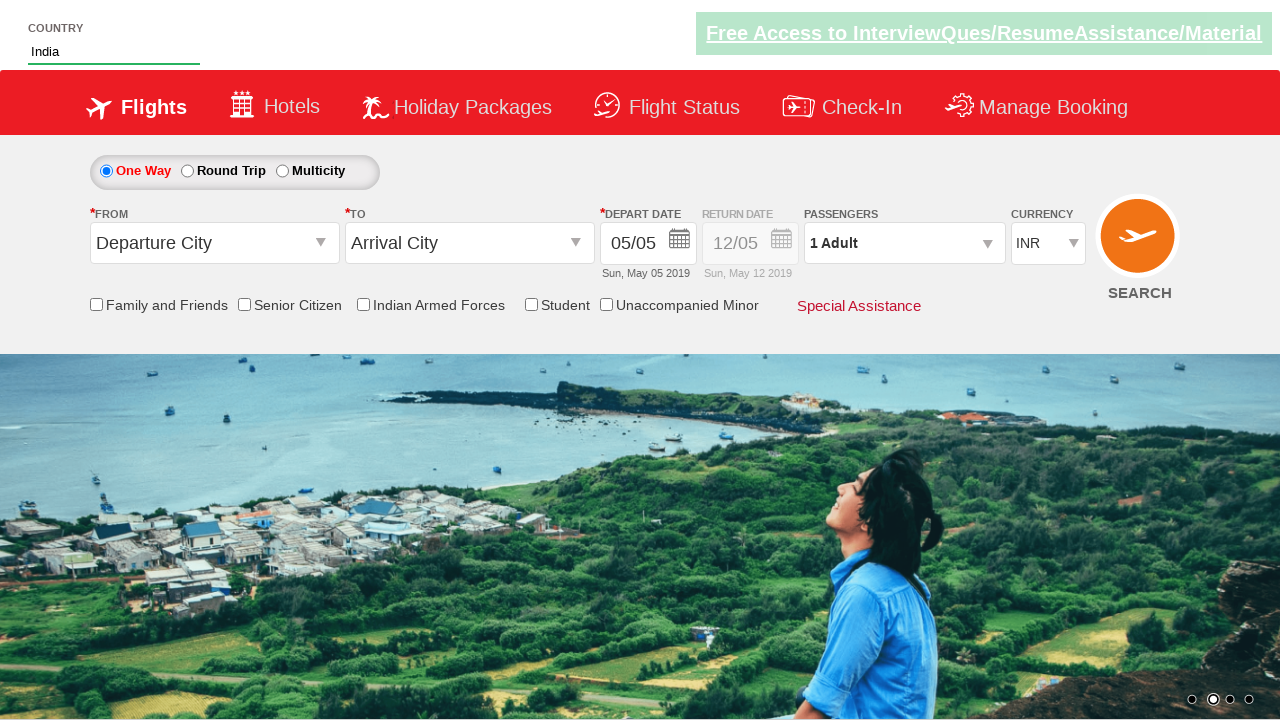

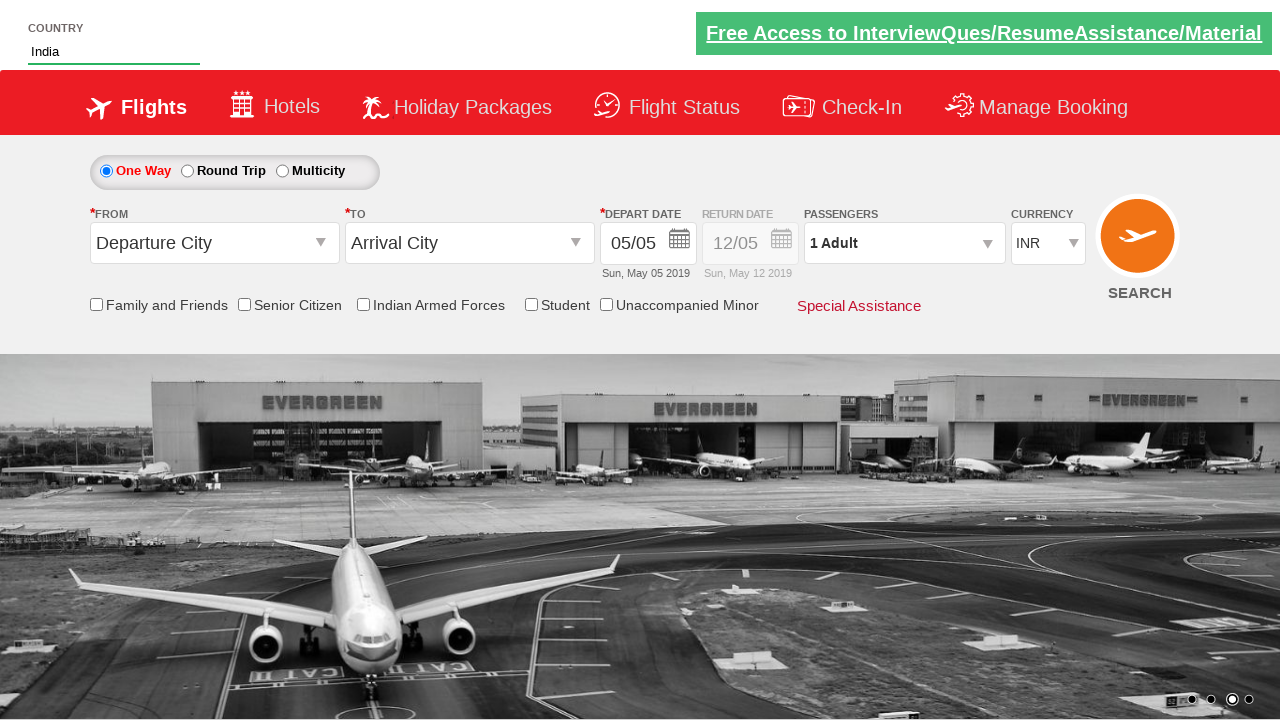